Demonstrates browser information retrieval methods by navigating to a page, then clicking a link to open a new browser window to test multiple window handling.

Starting URL: https://opensource-demo.orangehrmlive.com/web/index.php/auth/login

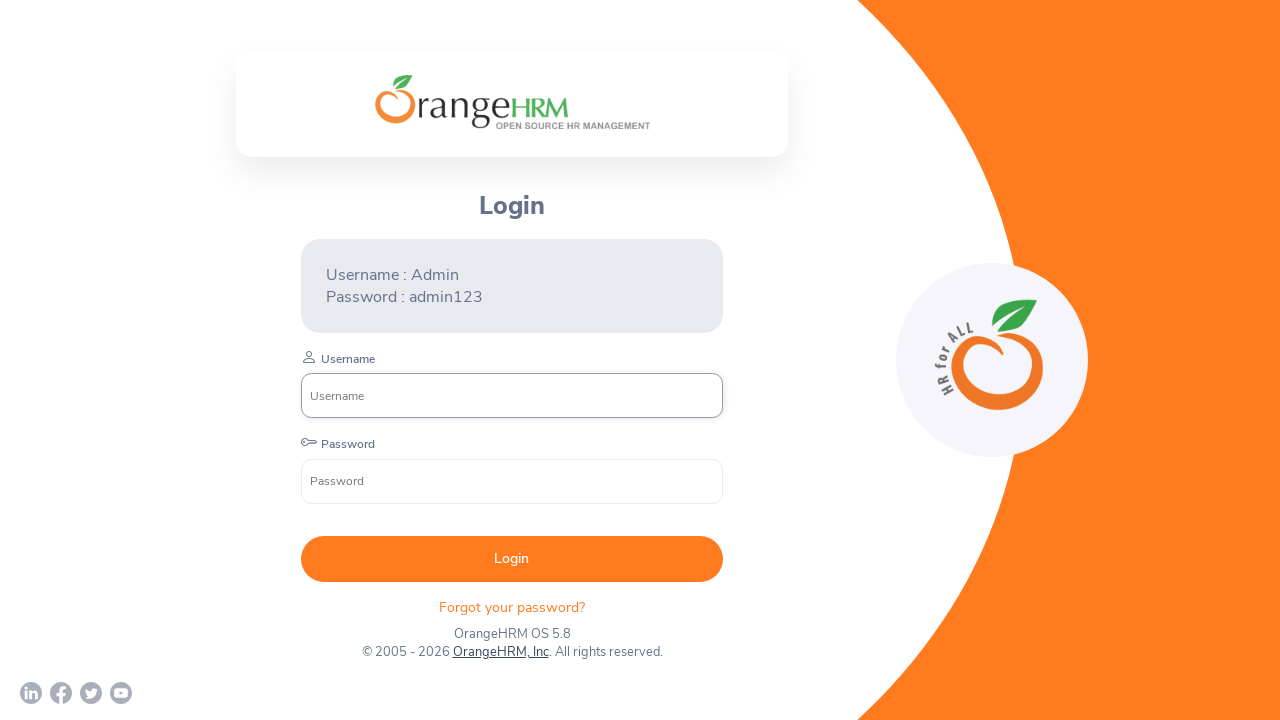

Waited for page to load with networkidle state
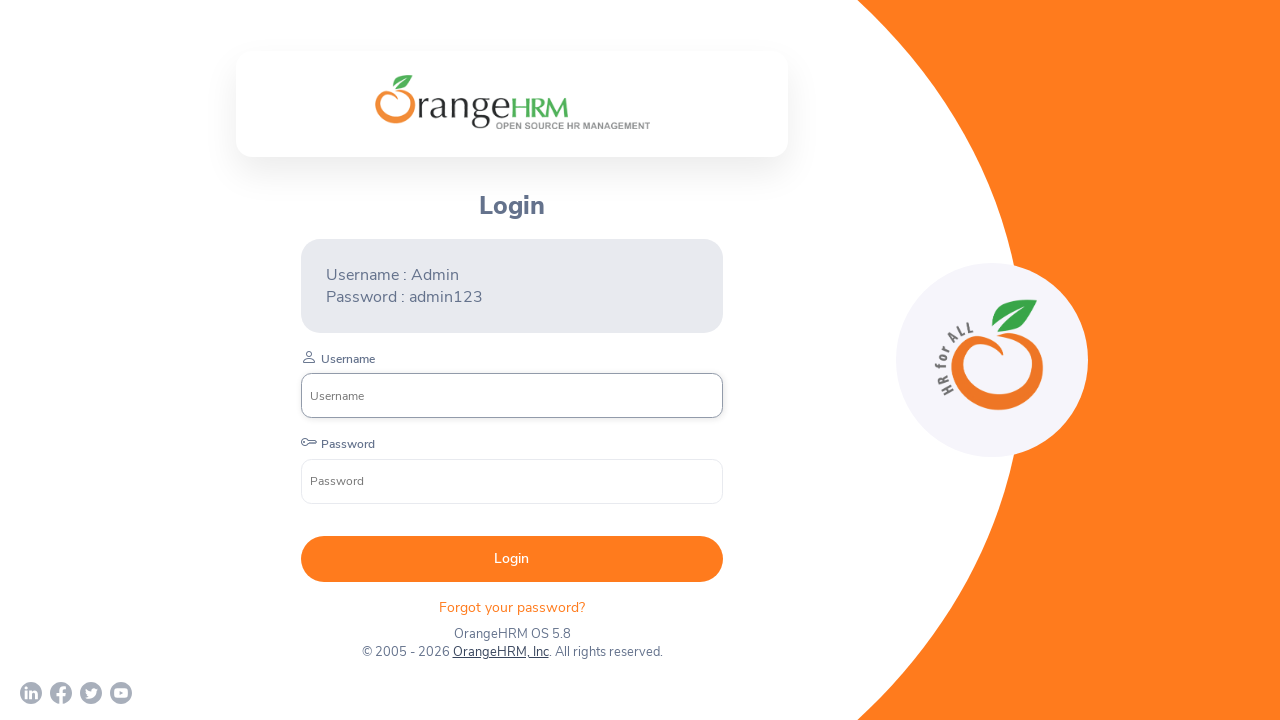

Retrieved page title: OrangeHRM
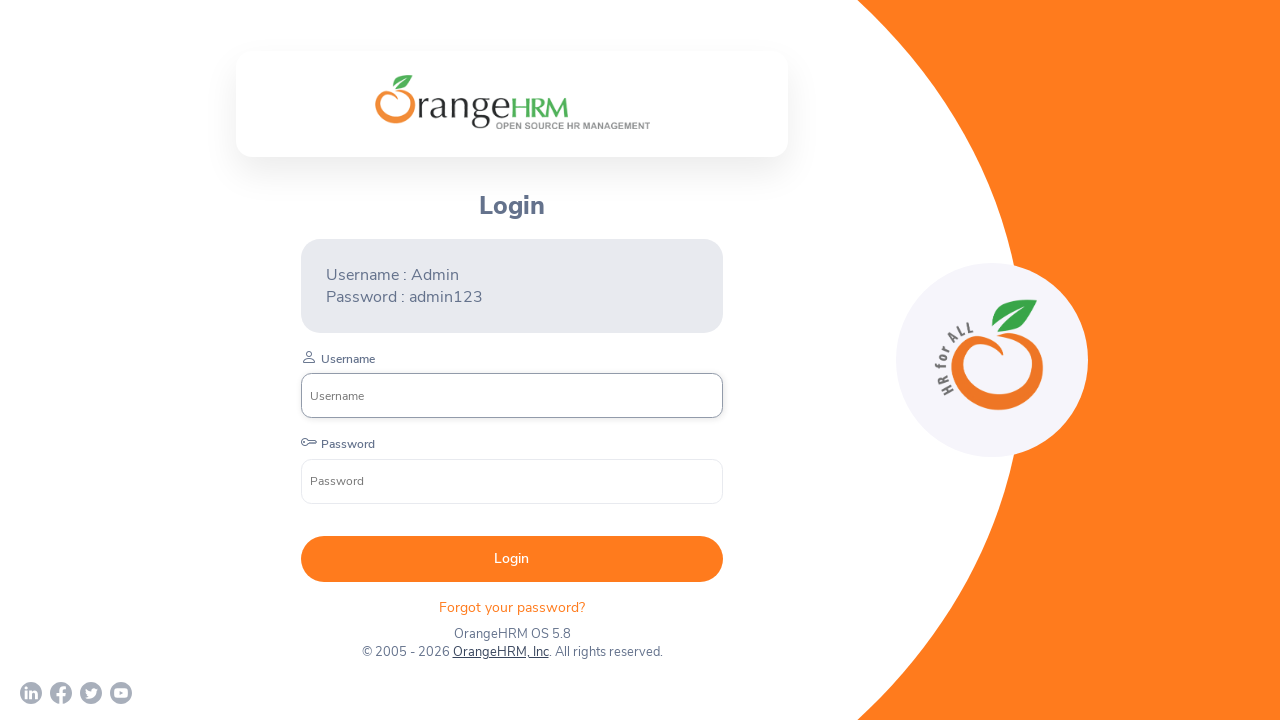

Retrieved current URL: https://opensource-demo.orangehrmlive.com/web/index.php/auth/login
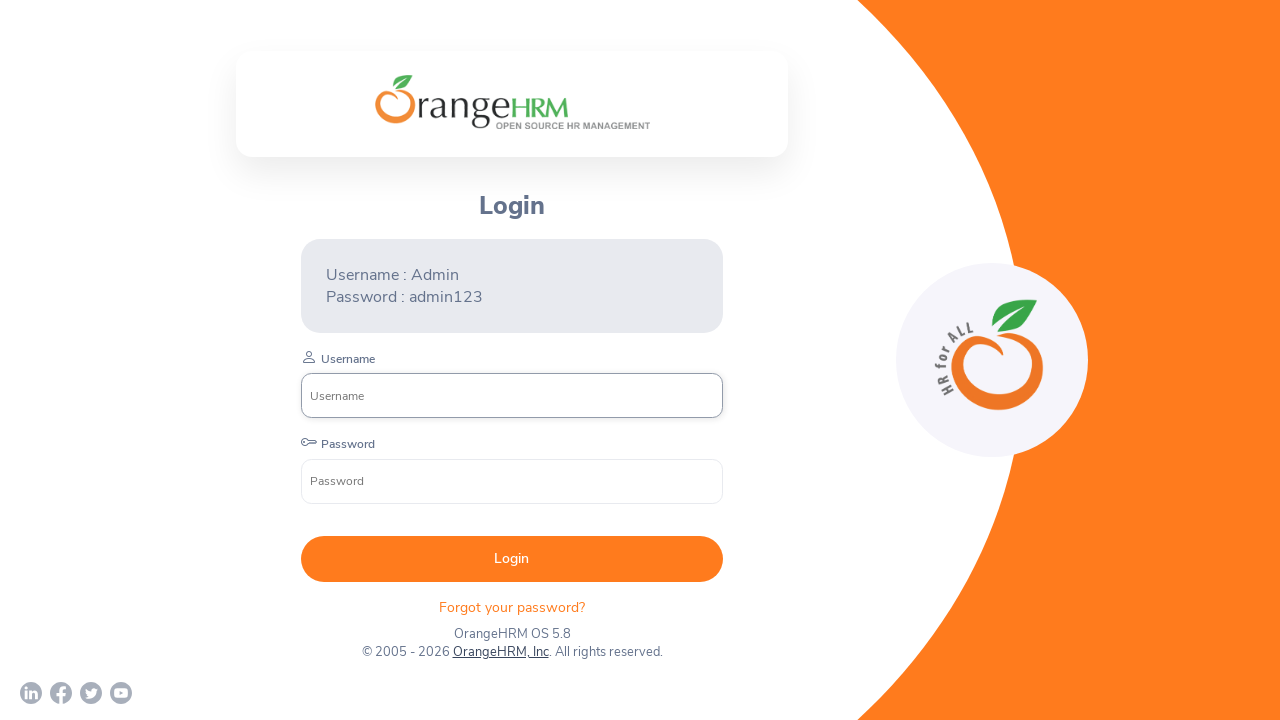

Retrieved page source with length 15031 characters
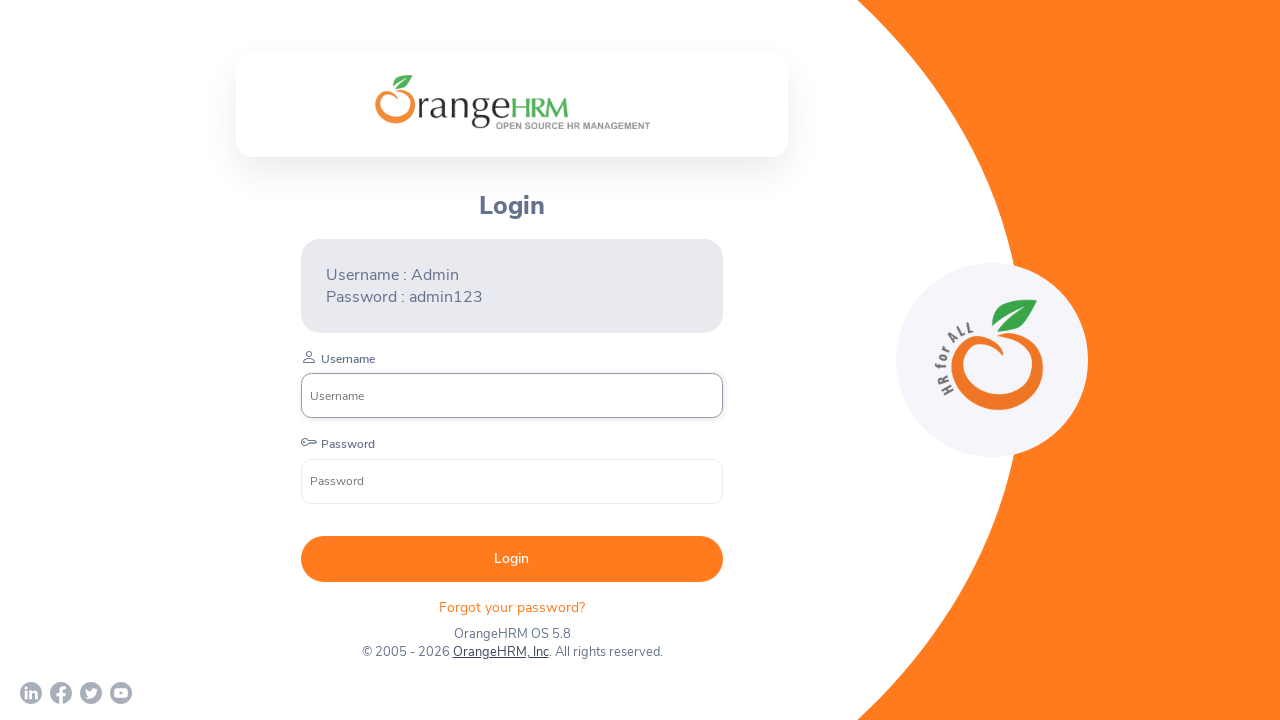

Retrieved current page object reference
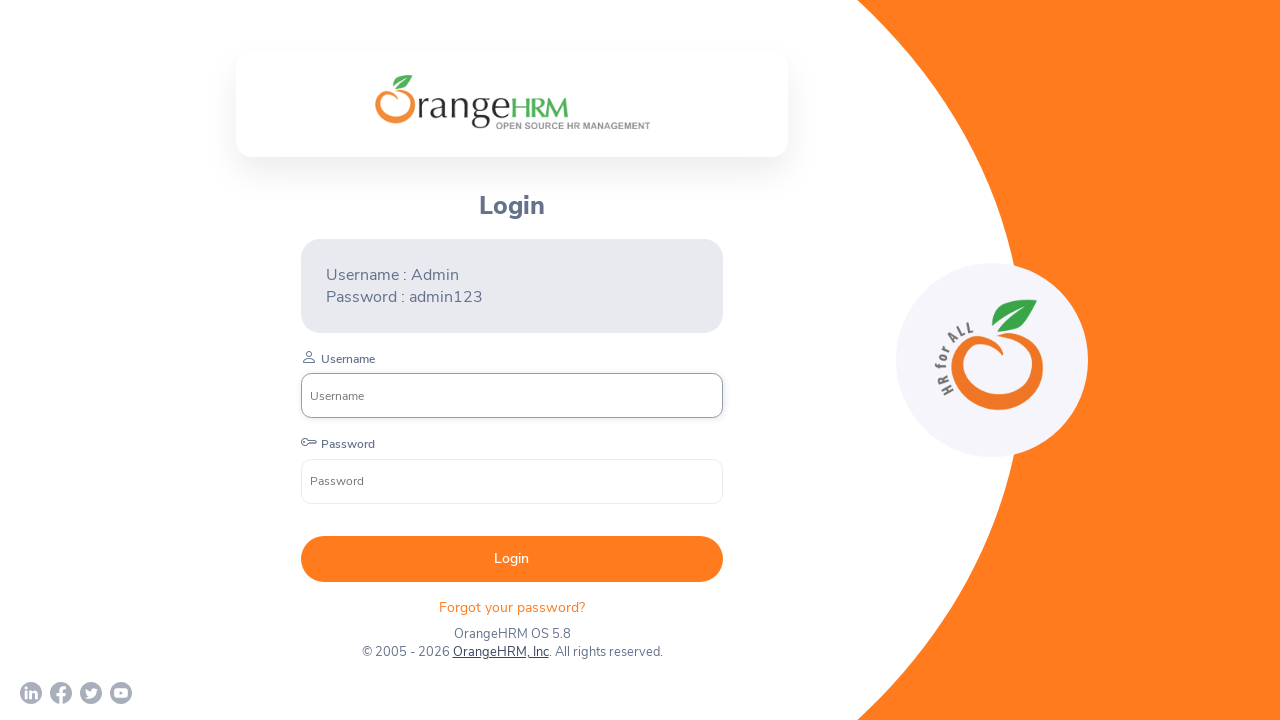

Clicked on OrangeHRM, Inc link to open new window at (500, 652) on text=OrangeHRM, Inc
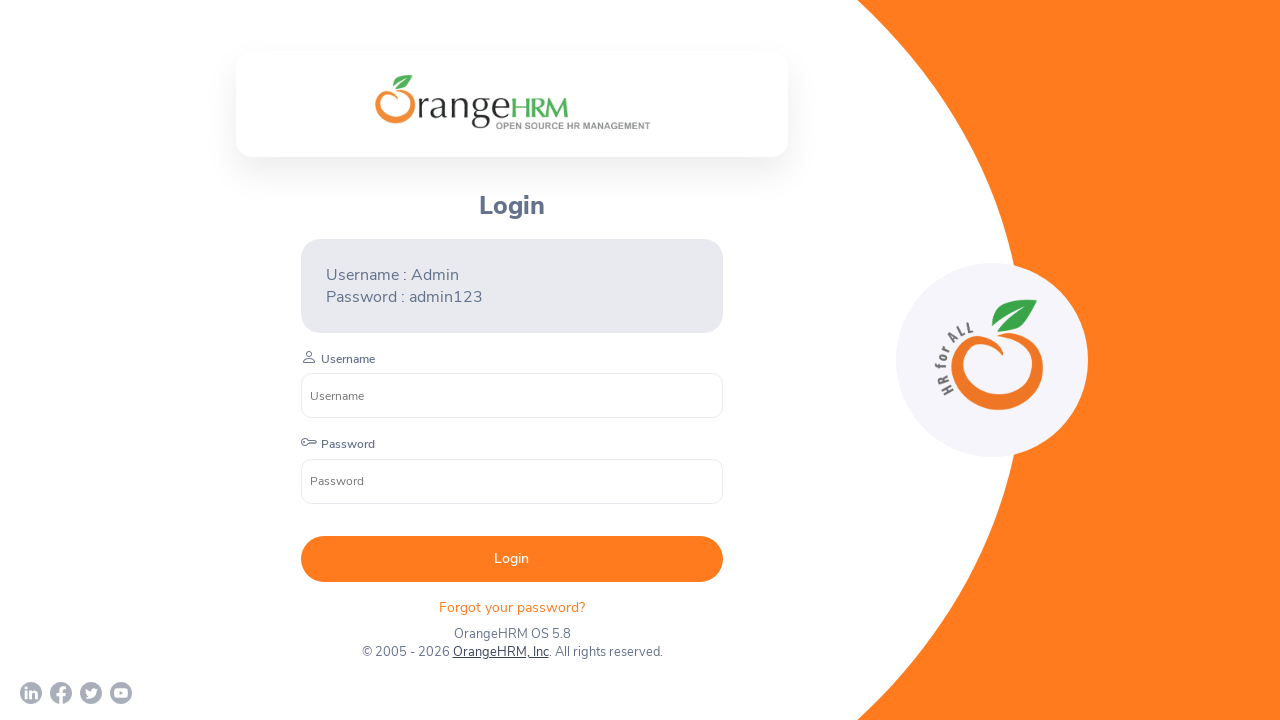

Captured new page/window object from click action
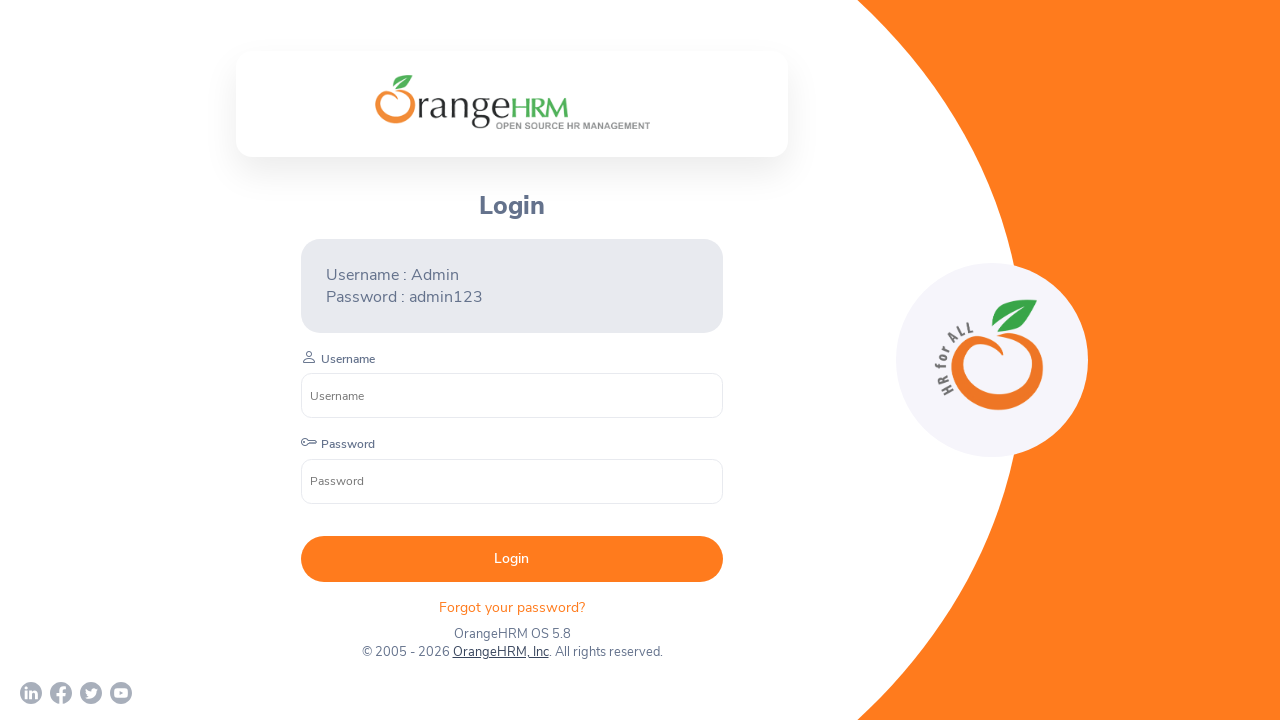

Waited for new page to load
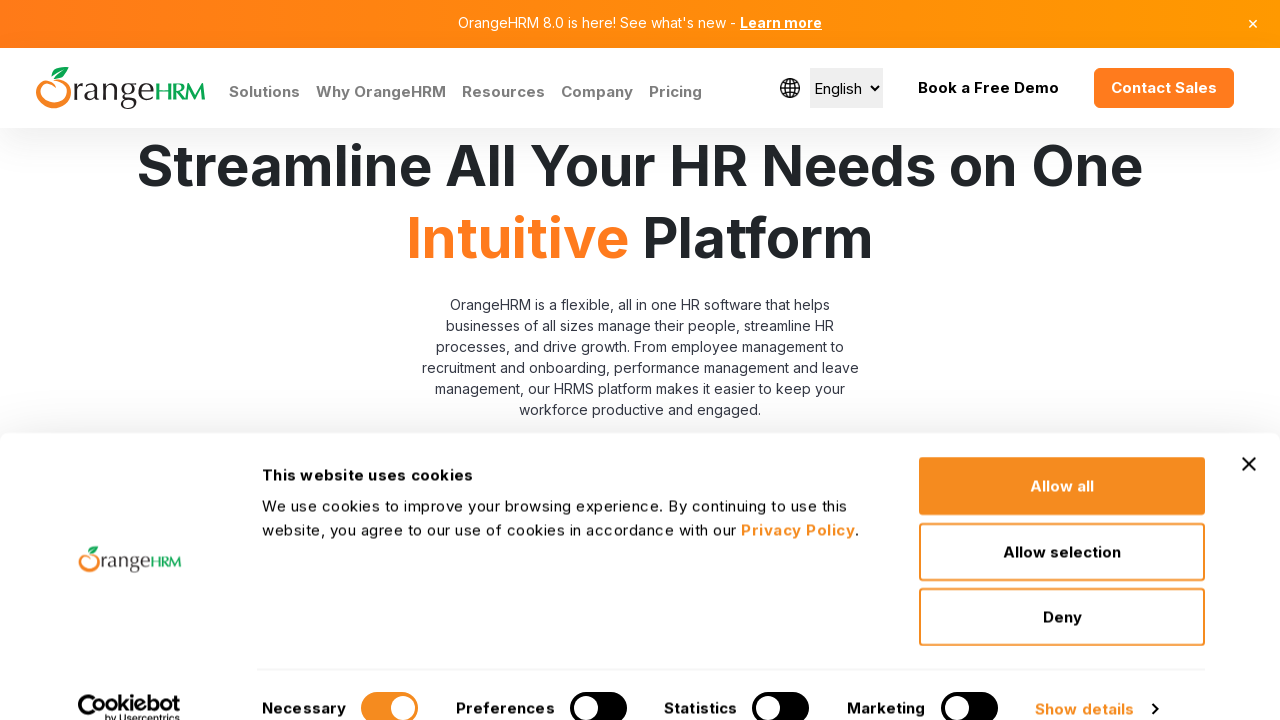

Retrieved all open pages/windows: 2 total
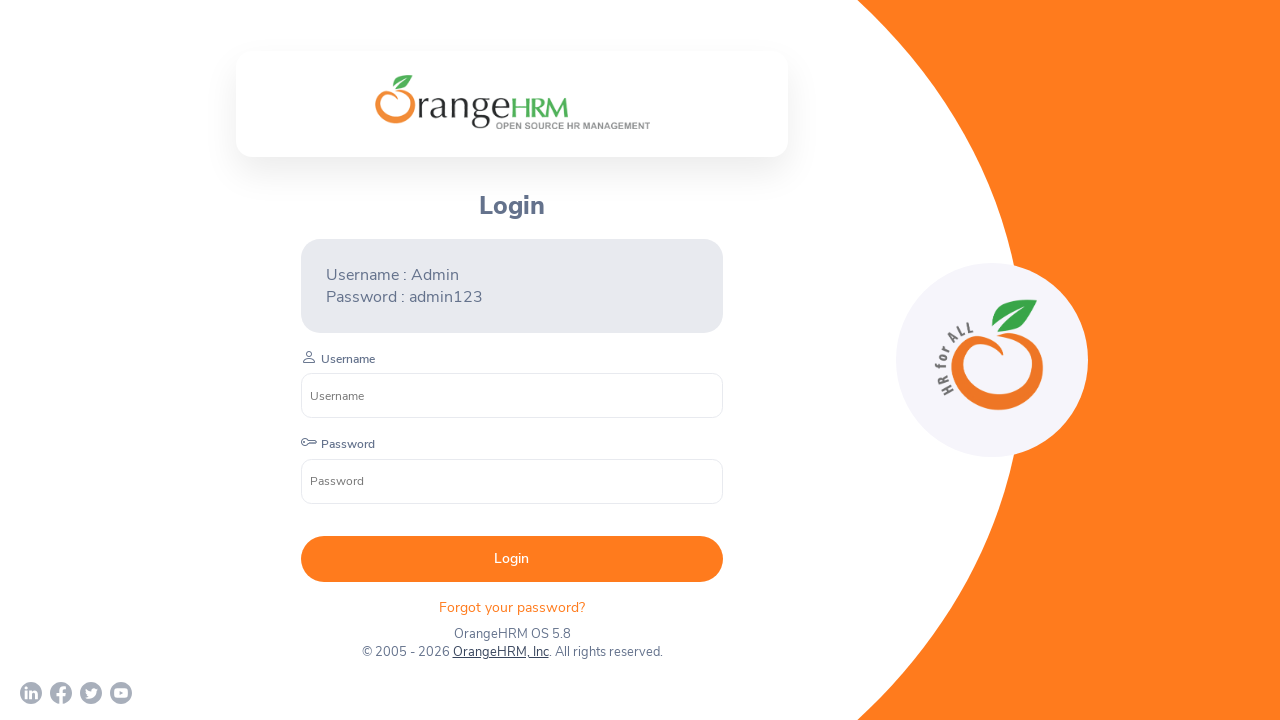

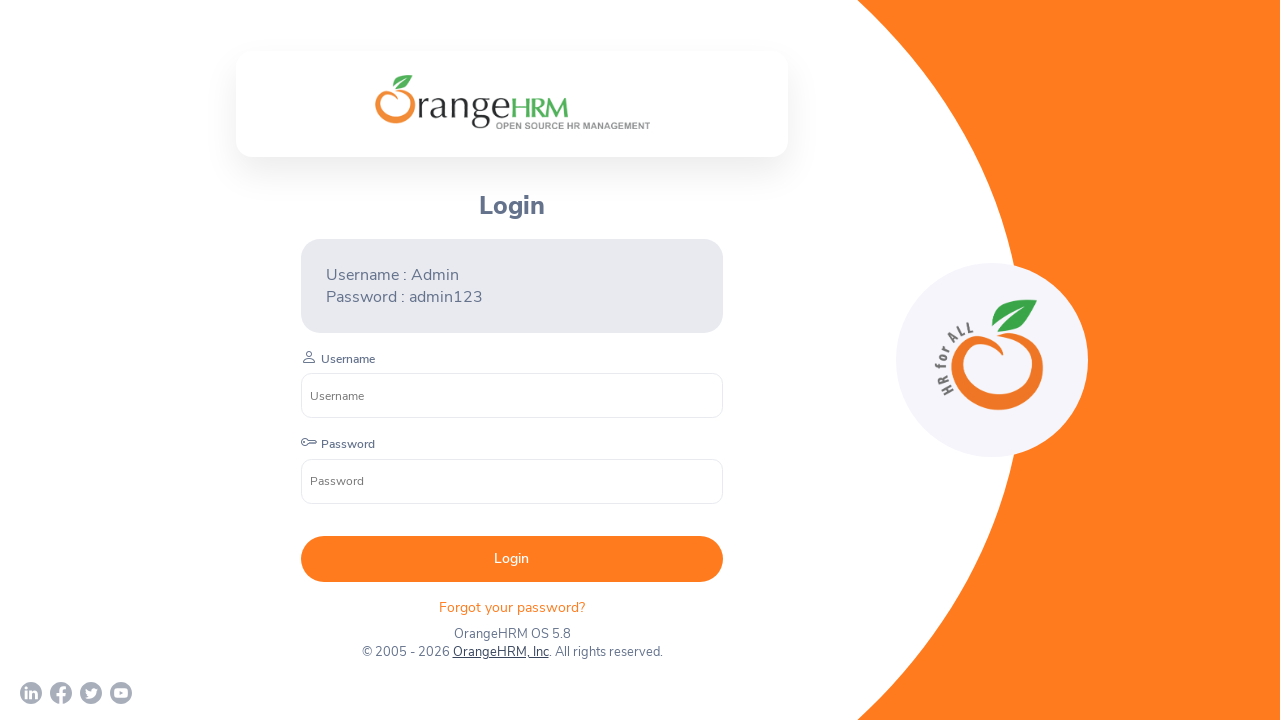